Tests filtering to display only completed todo items

Starting URL: https://demo.playwright.dev/todomvc

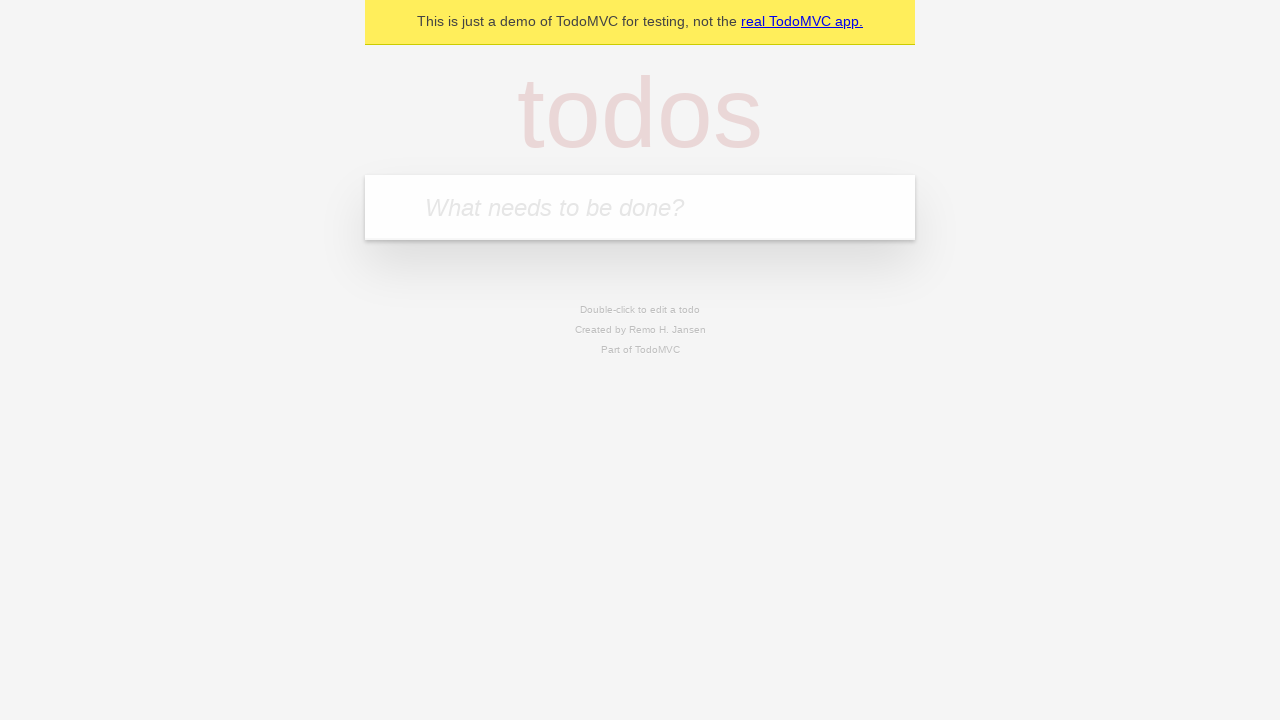

Filled todo input with 'buy some cheese' on internal:attr=[placeholder="What needs to be done?"i]
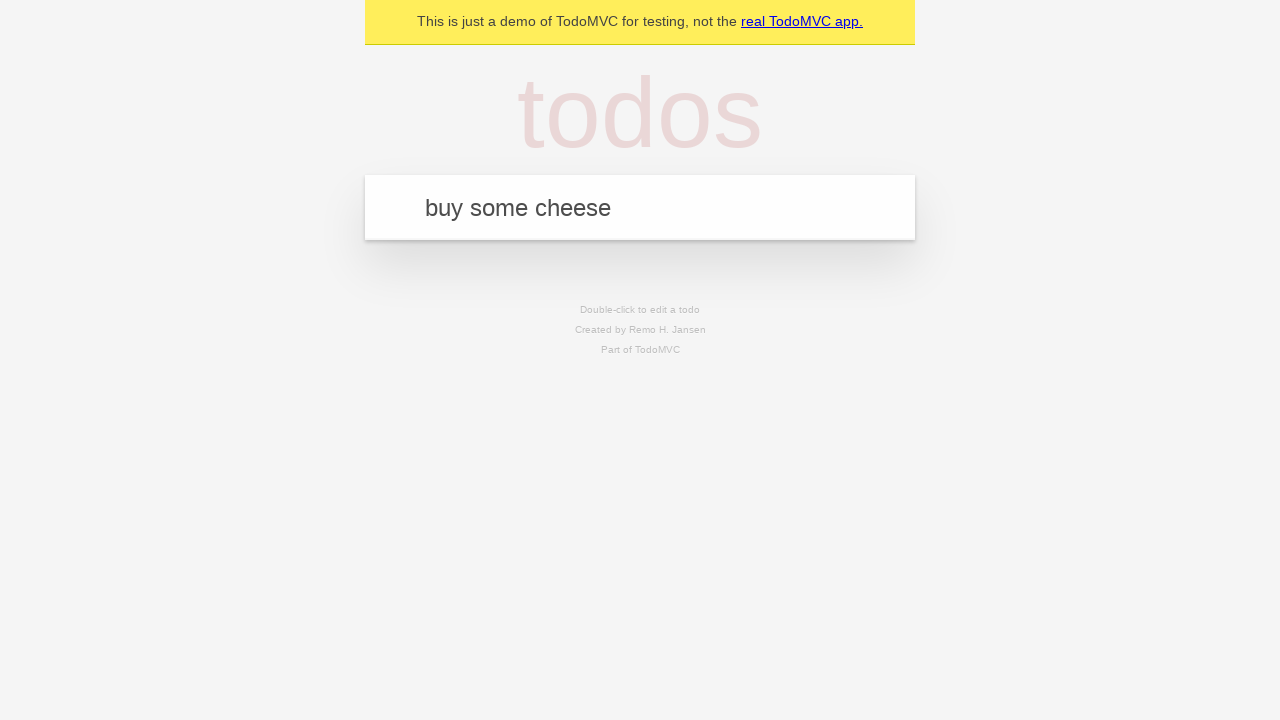

Pressed Enter to add 'buy some cheese' todo on internal:attr=[placeholder="What needs to be done?"i]
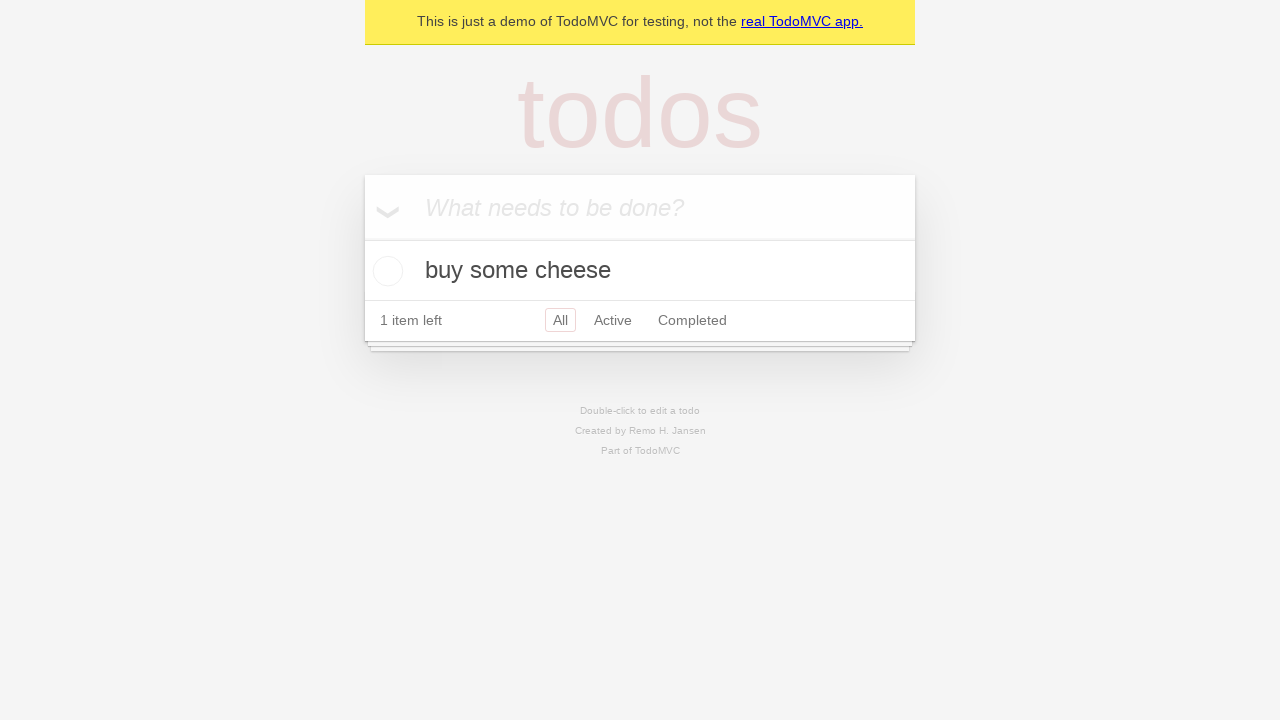

Filled todo input with 'feed the cat' on internal:attr=[placeholder="What needs to be done?"i]
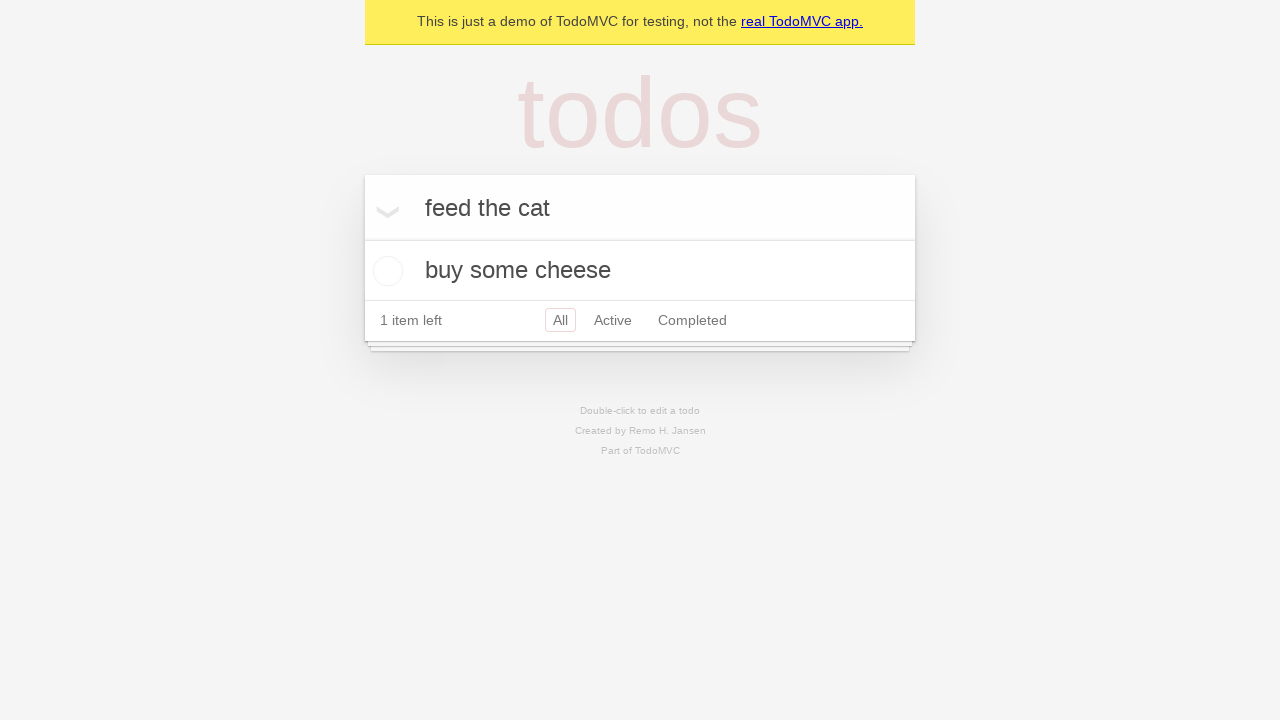

Pressed Enter to add 'feed the cat' todo on internal:attr=[placeholder="What needs to be done?"i]
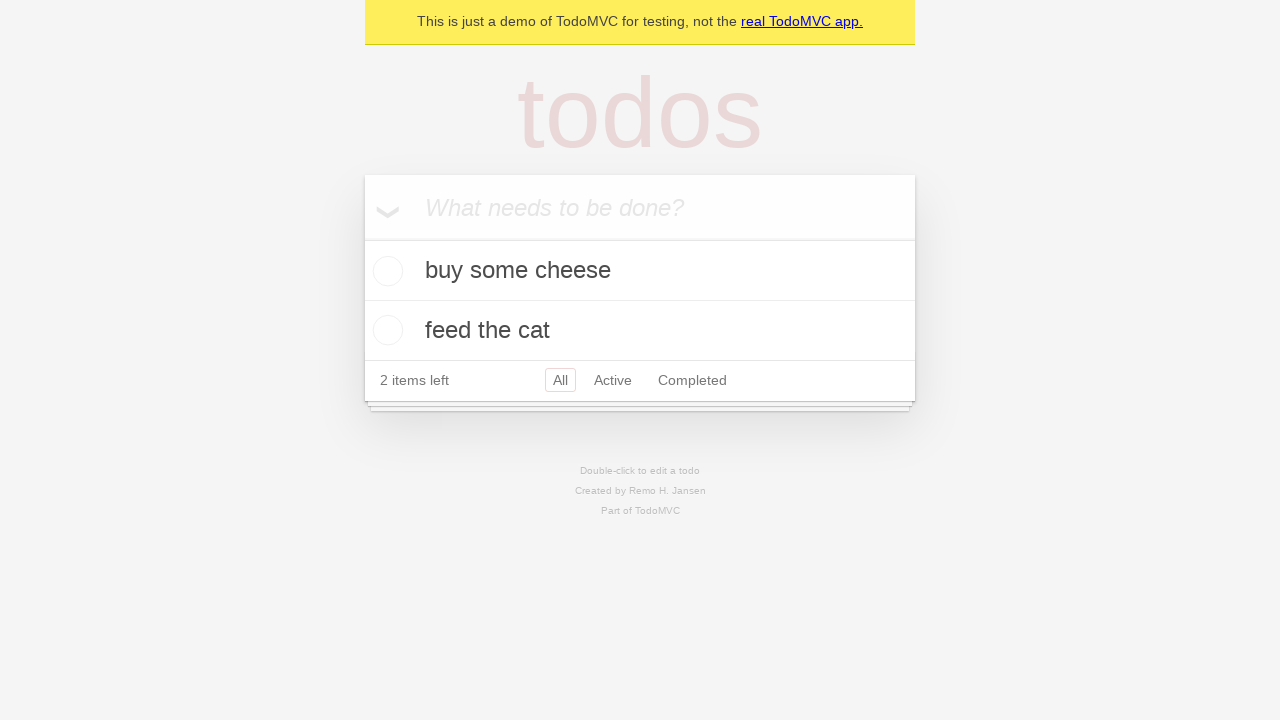

Filled todo input with 'book a doctors appointment' on internal:attr=[placeholder="What needs to be done?"i]
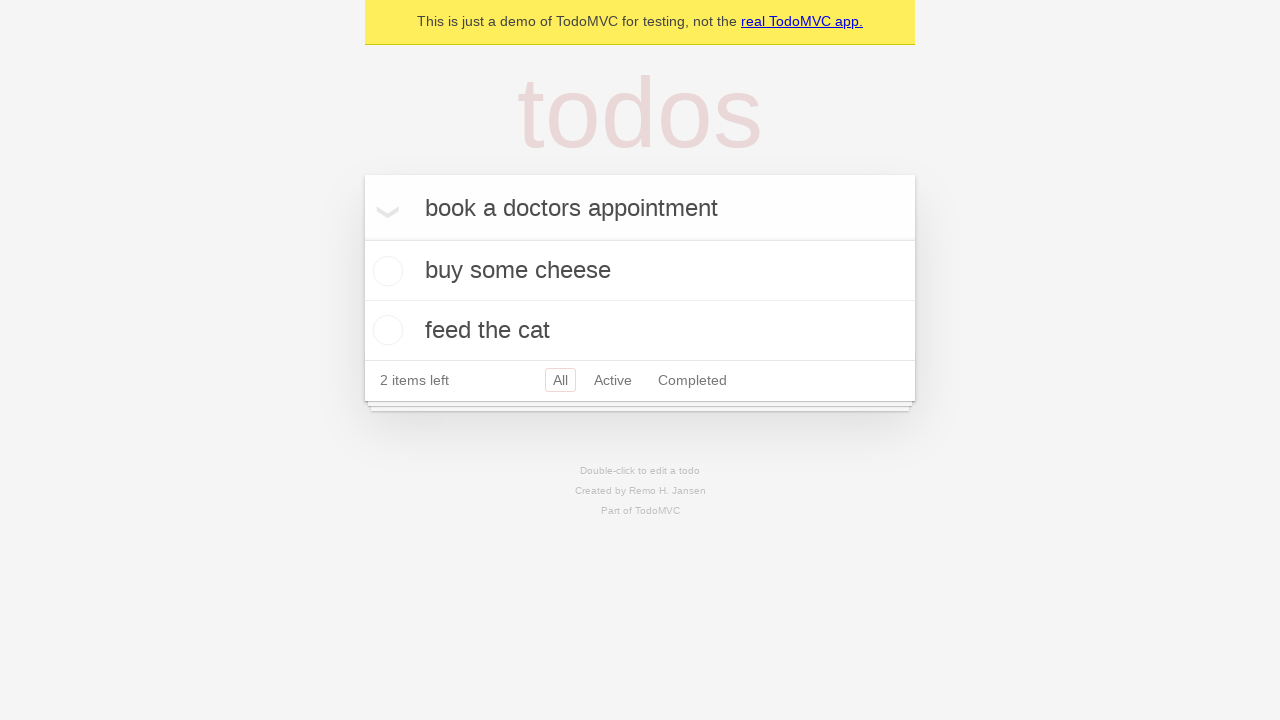

Pressed Enter to add 'book a doctors appointment' todo on internal:attr=[placeholder="What needs to be done?"i]
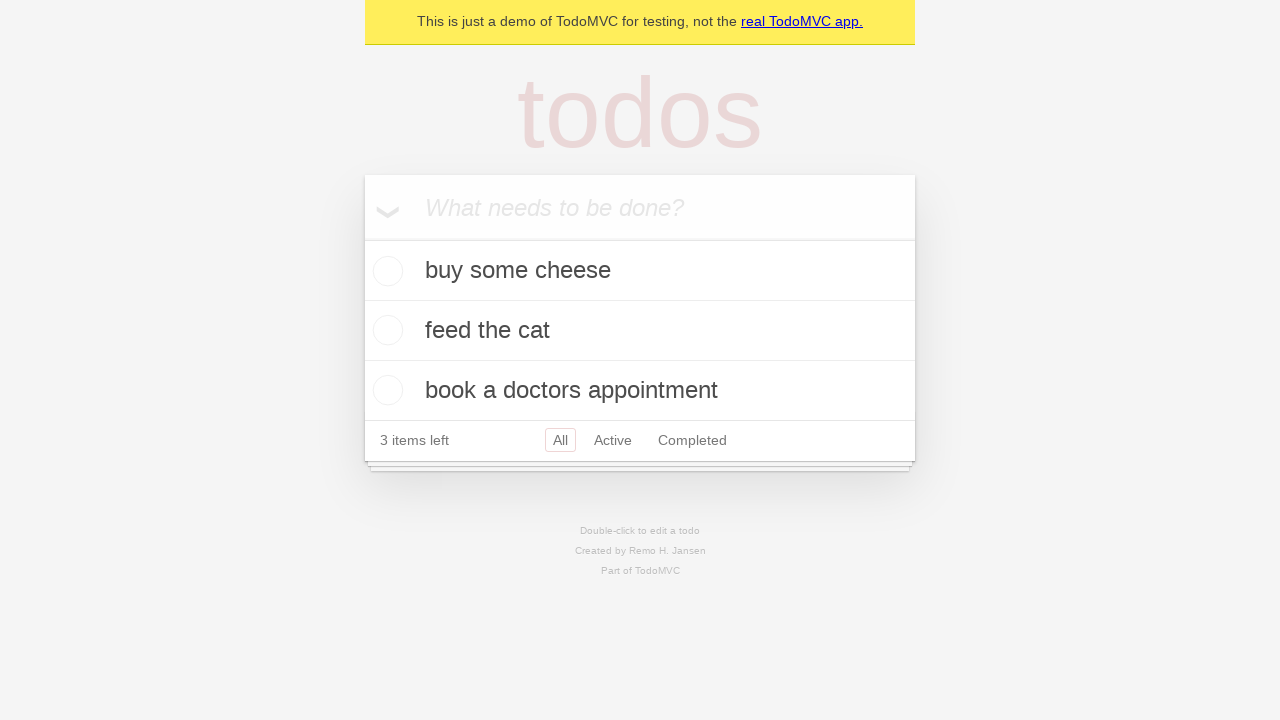

Checked the second todo item ('feed the cat') as completed at (385, 330) on internal:testid=[data-testid="todo-item"s] >> nth=1 >> internal:role=checkbox
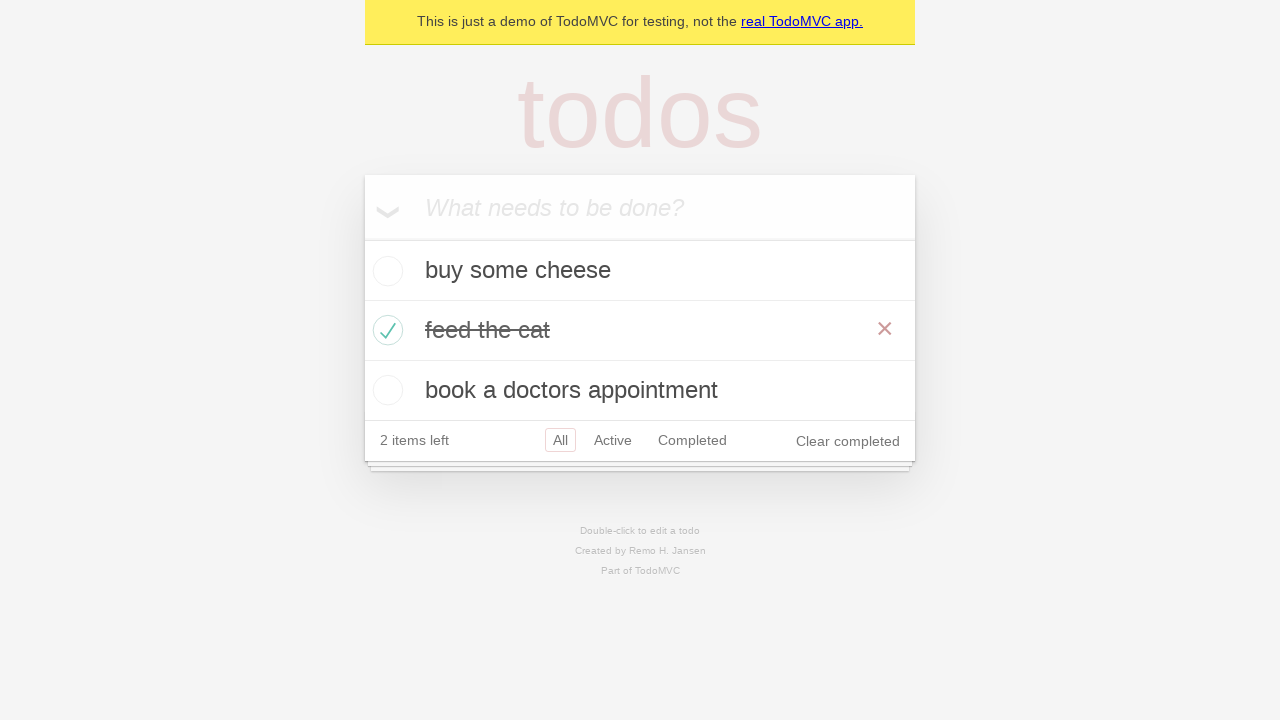

Clicked 'Completed' filter to display only completed items at (692, 440) on internal:role=link[name="Completed"i]
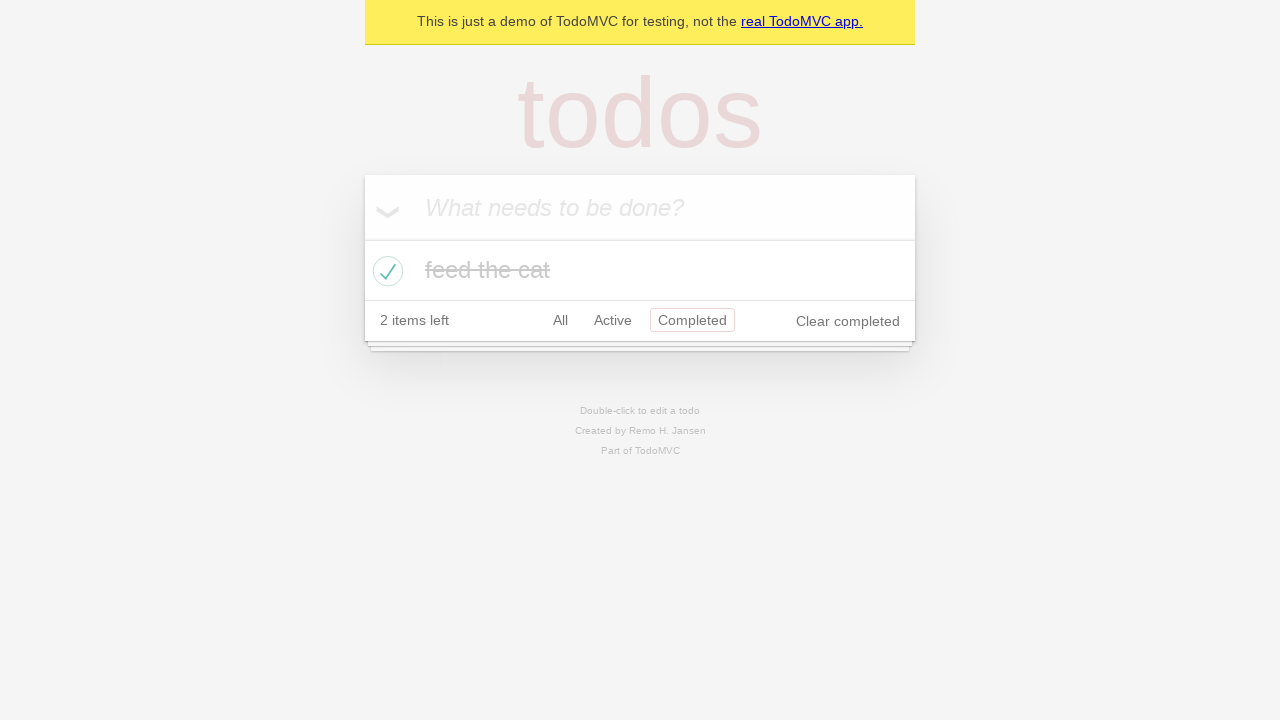

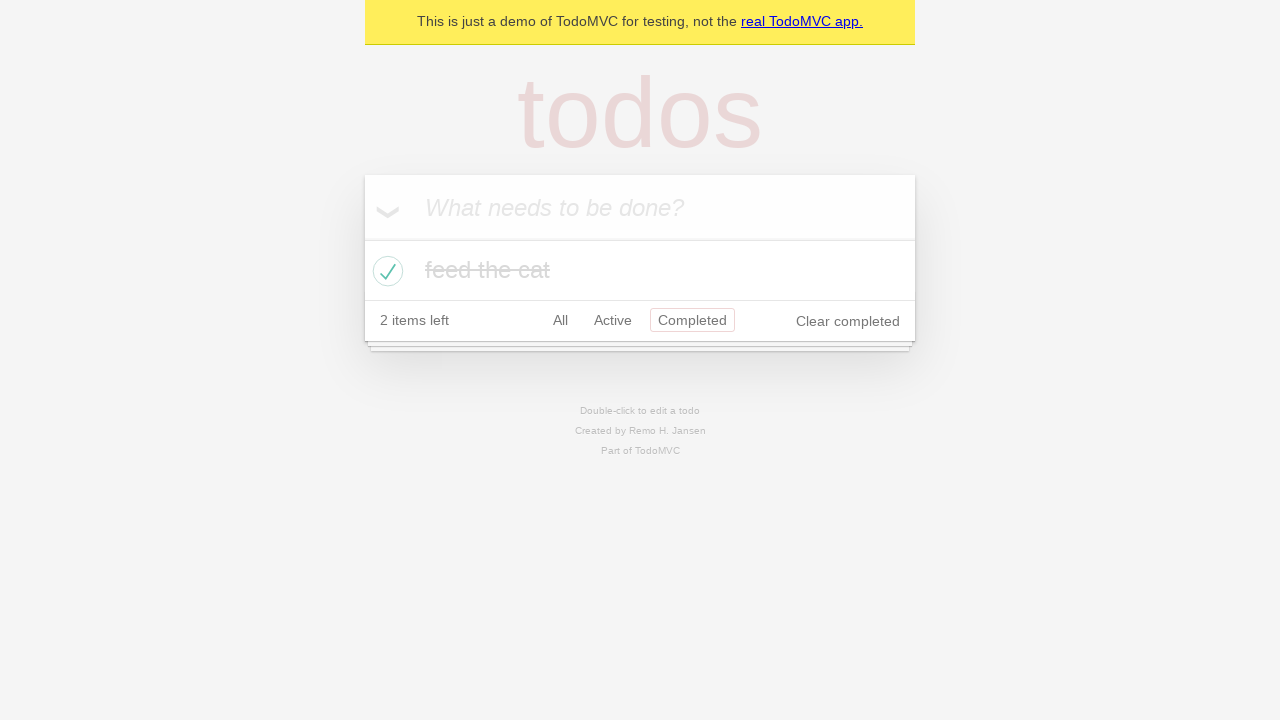